Navigates to MedPlusMart website, maximizes the browser window, and verifies the page loads by checking the URL and title.

Starting URL: https://www.medplusmart.com/

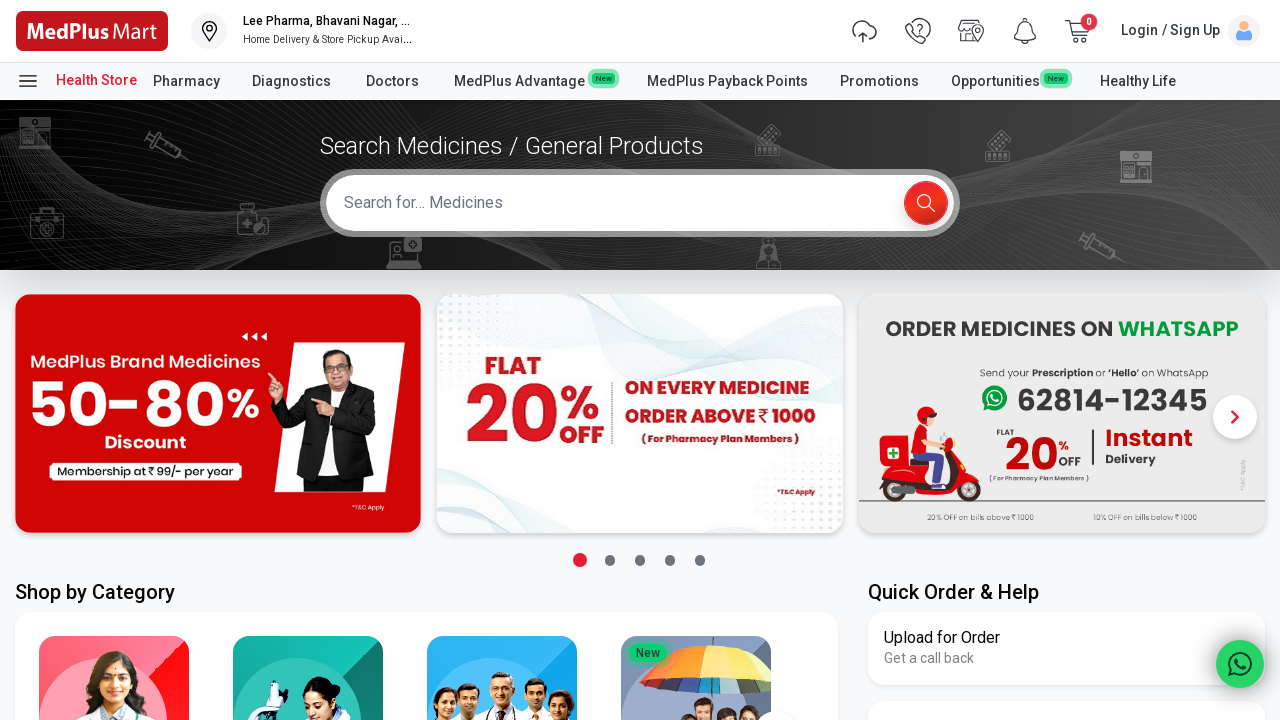

Set viewport size to 1920x1080 to maximize browser window
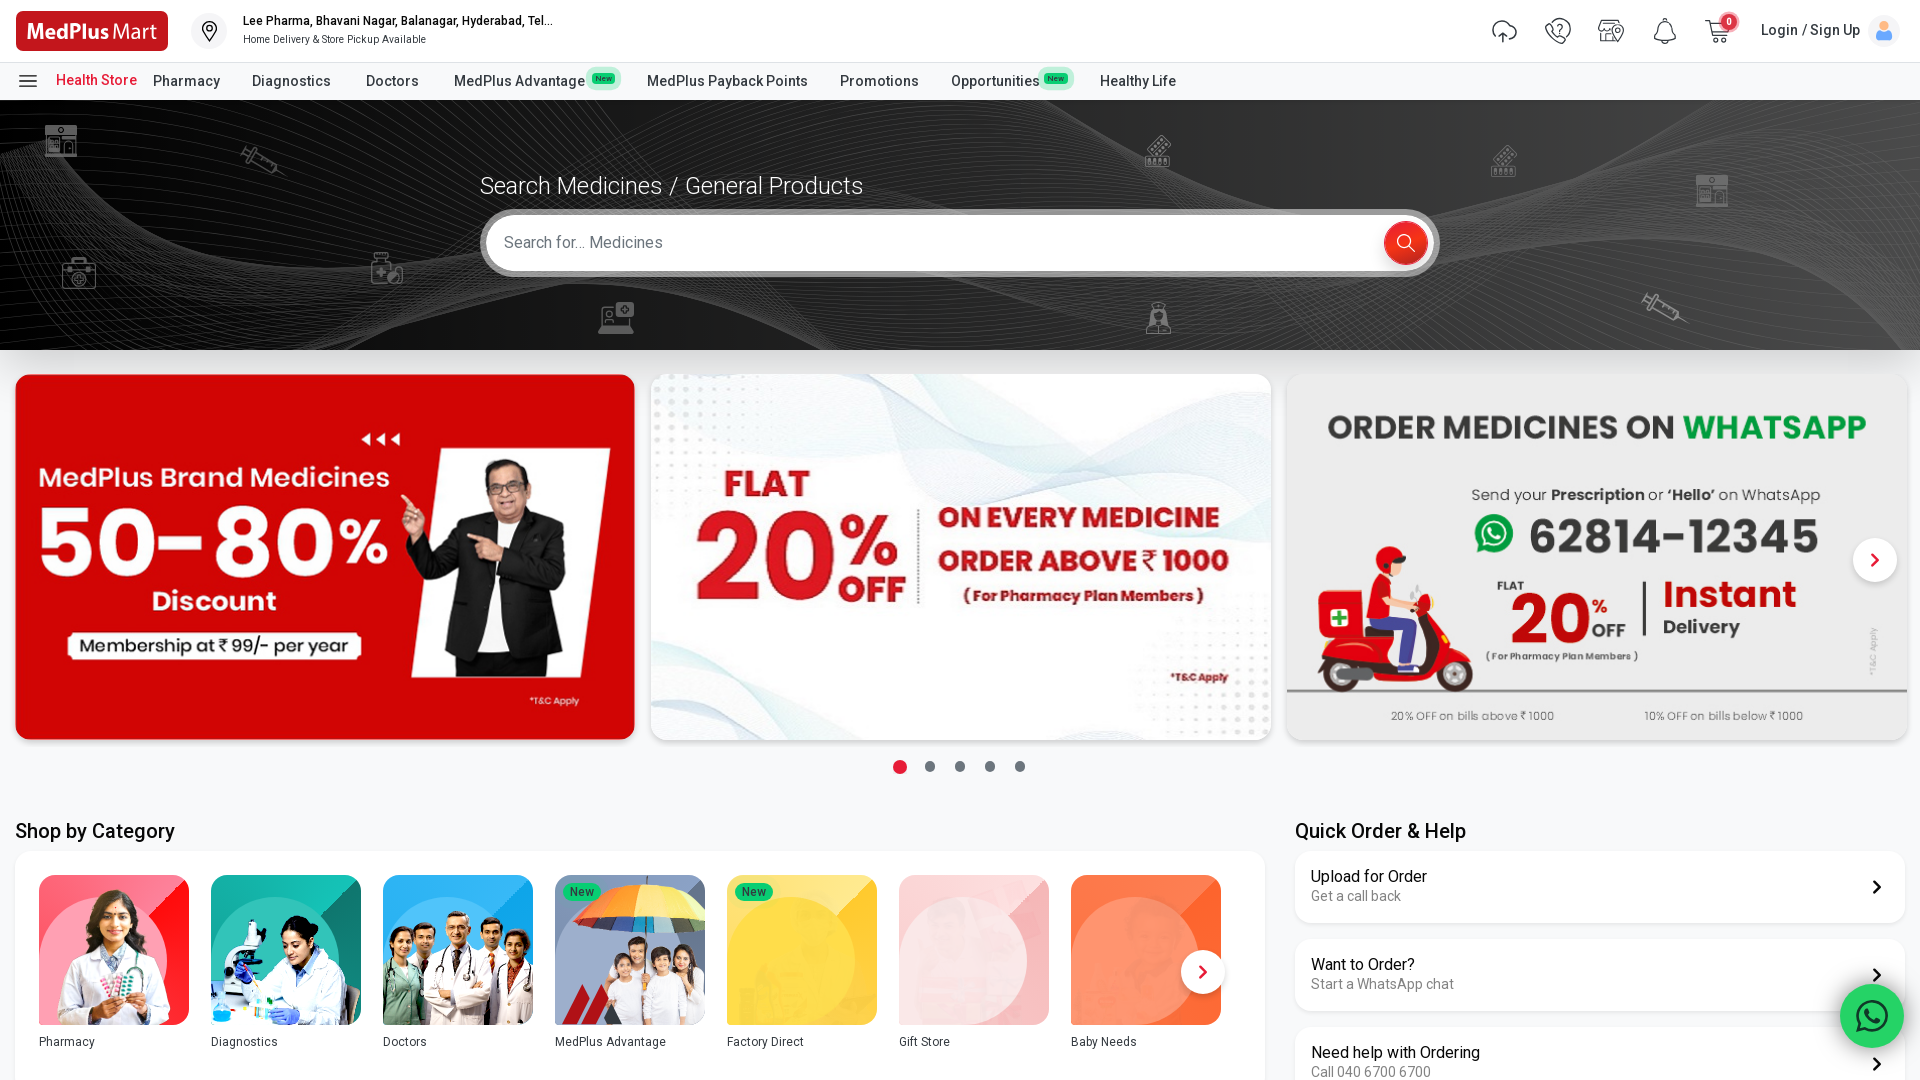

Waited for page to reach domcontentloaded state
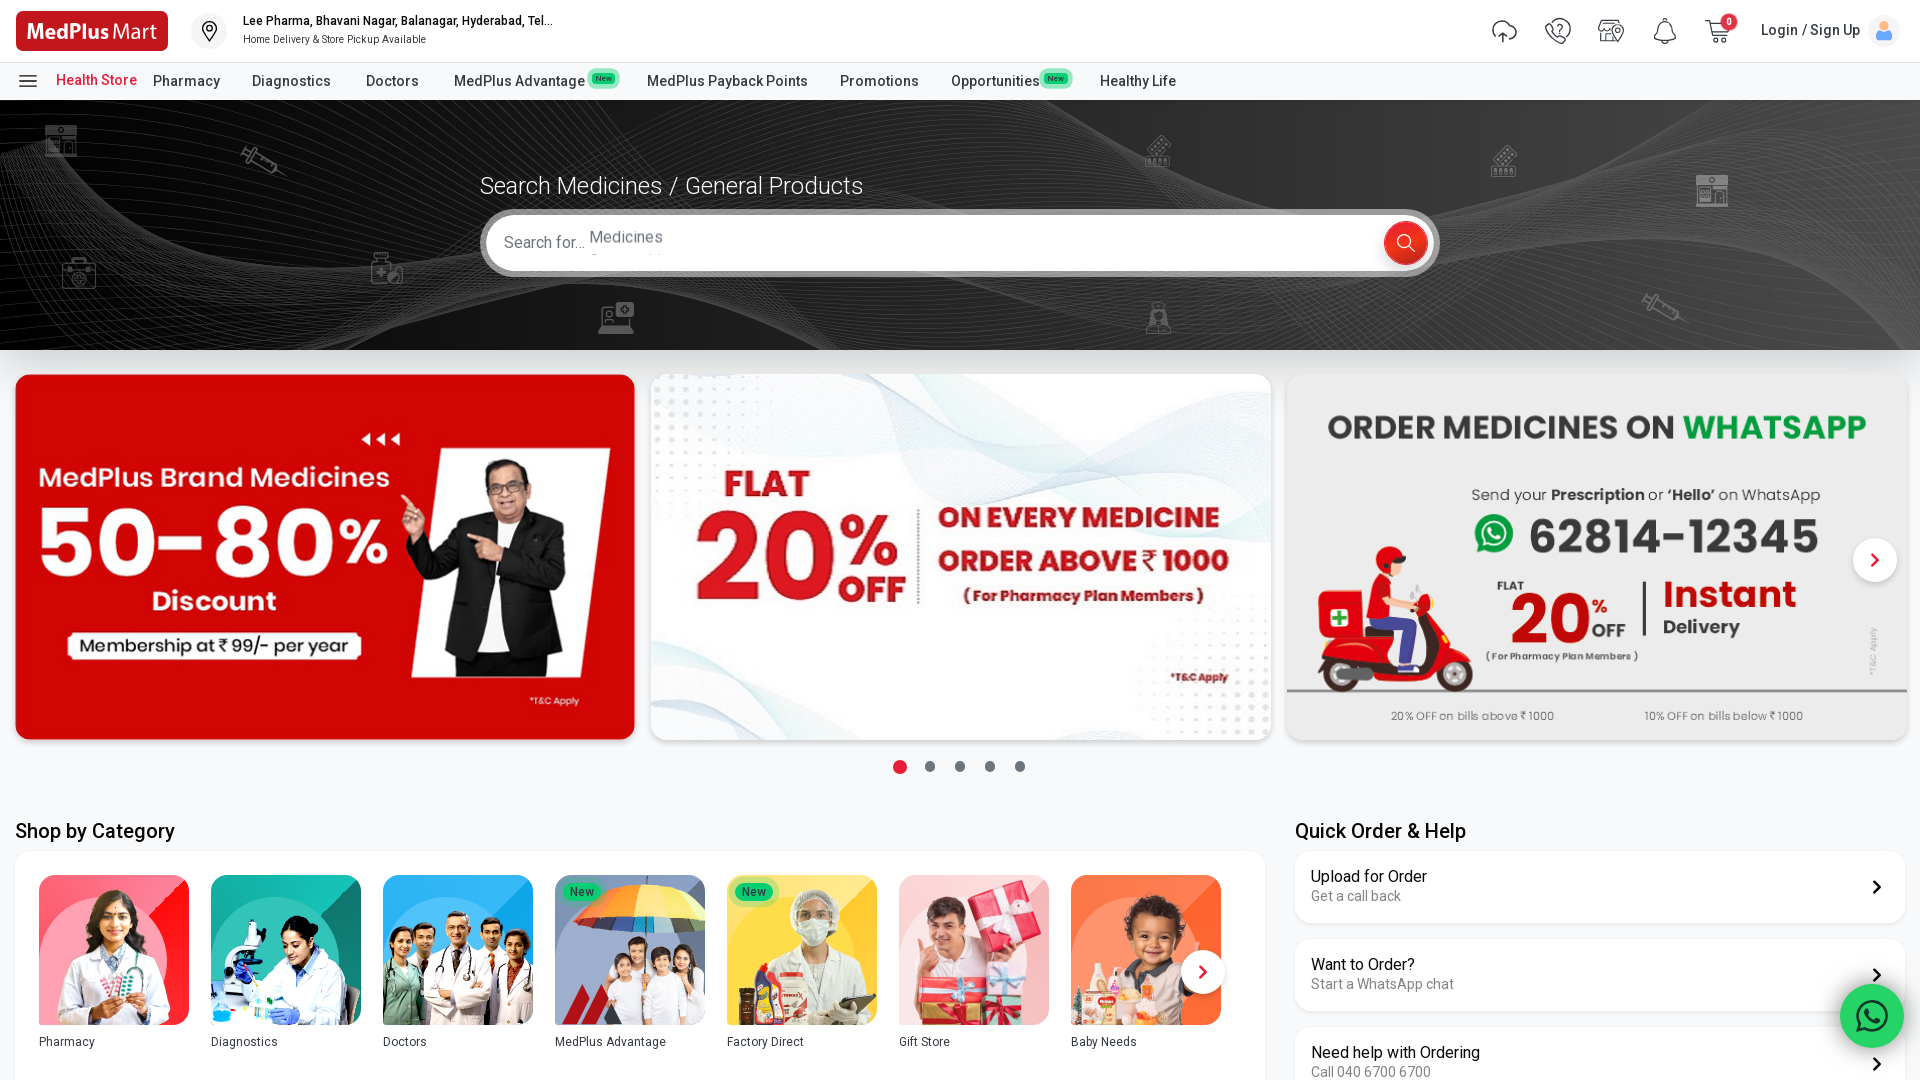

Retrieved current URL: https://www.medplusmart.com/
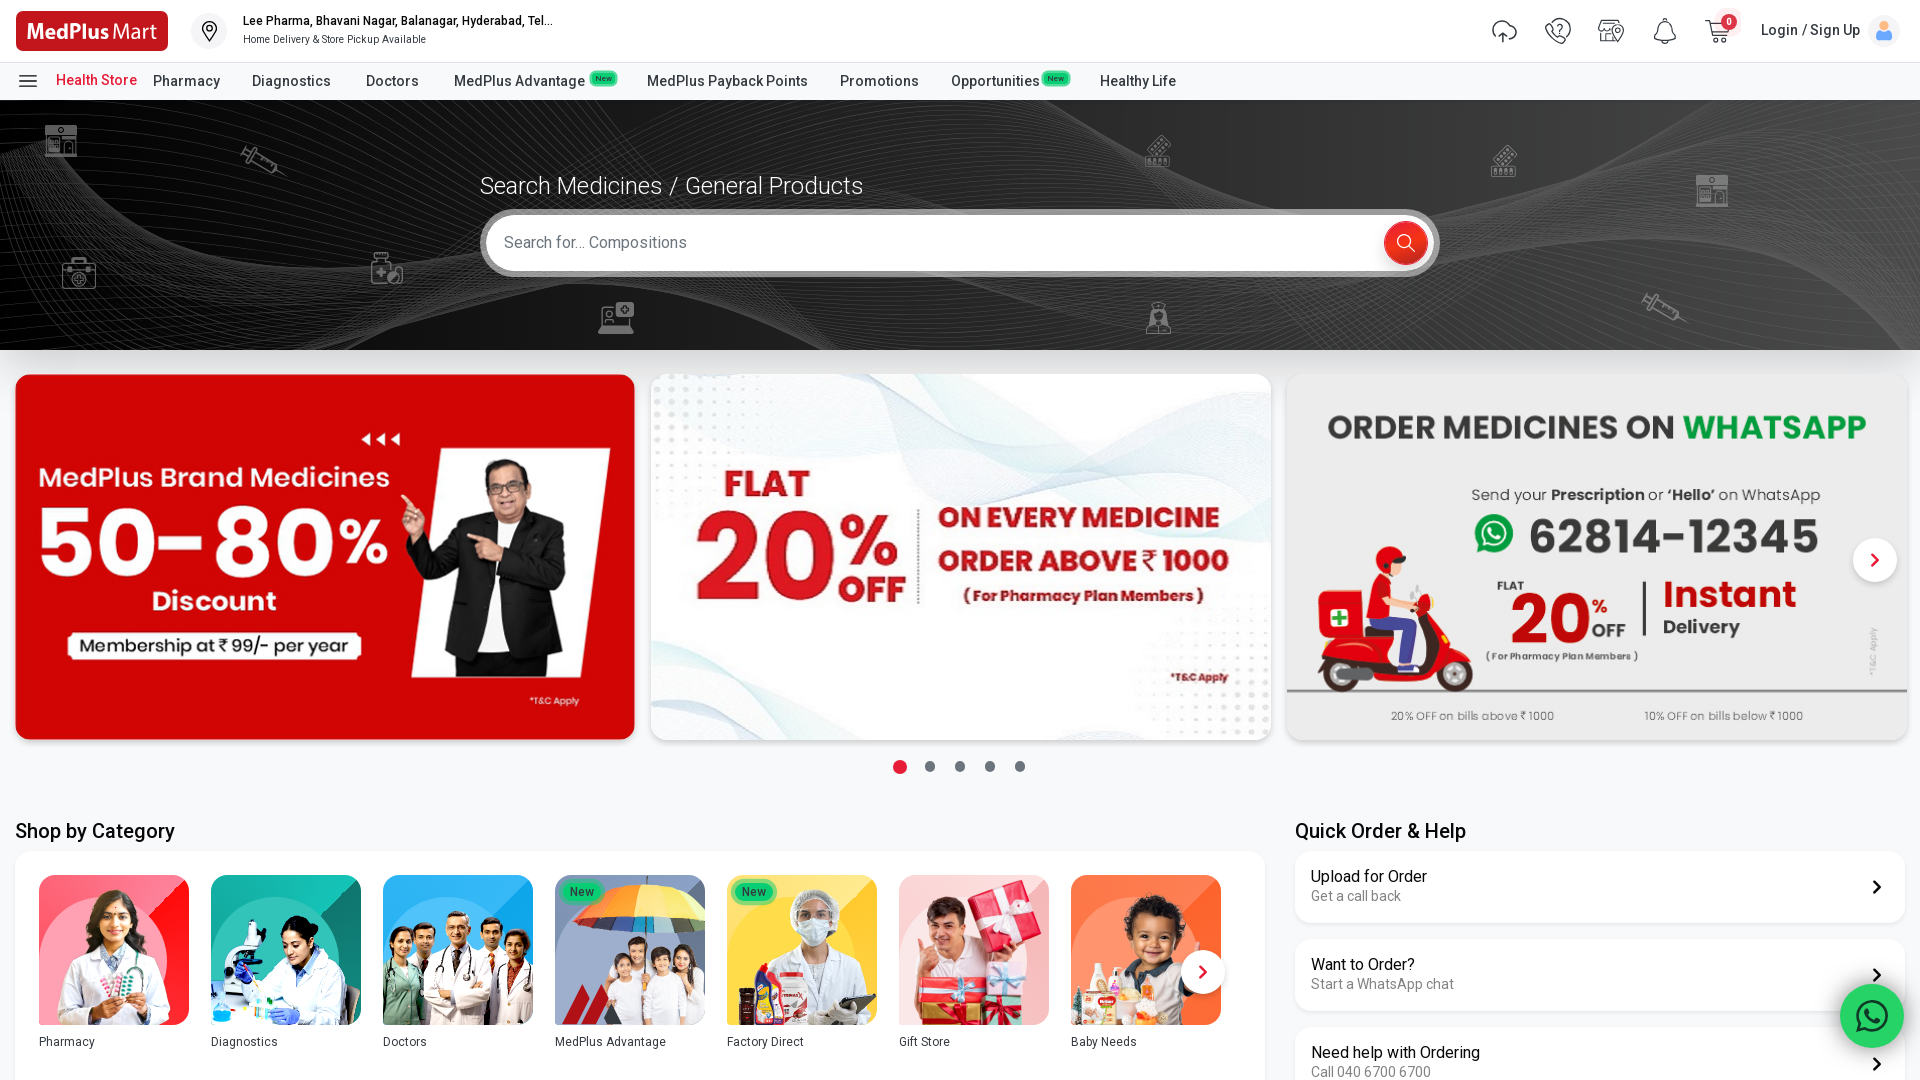

Retrieved page title: Online Pharmacy Store in India. Best value on medicines-MedPlus
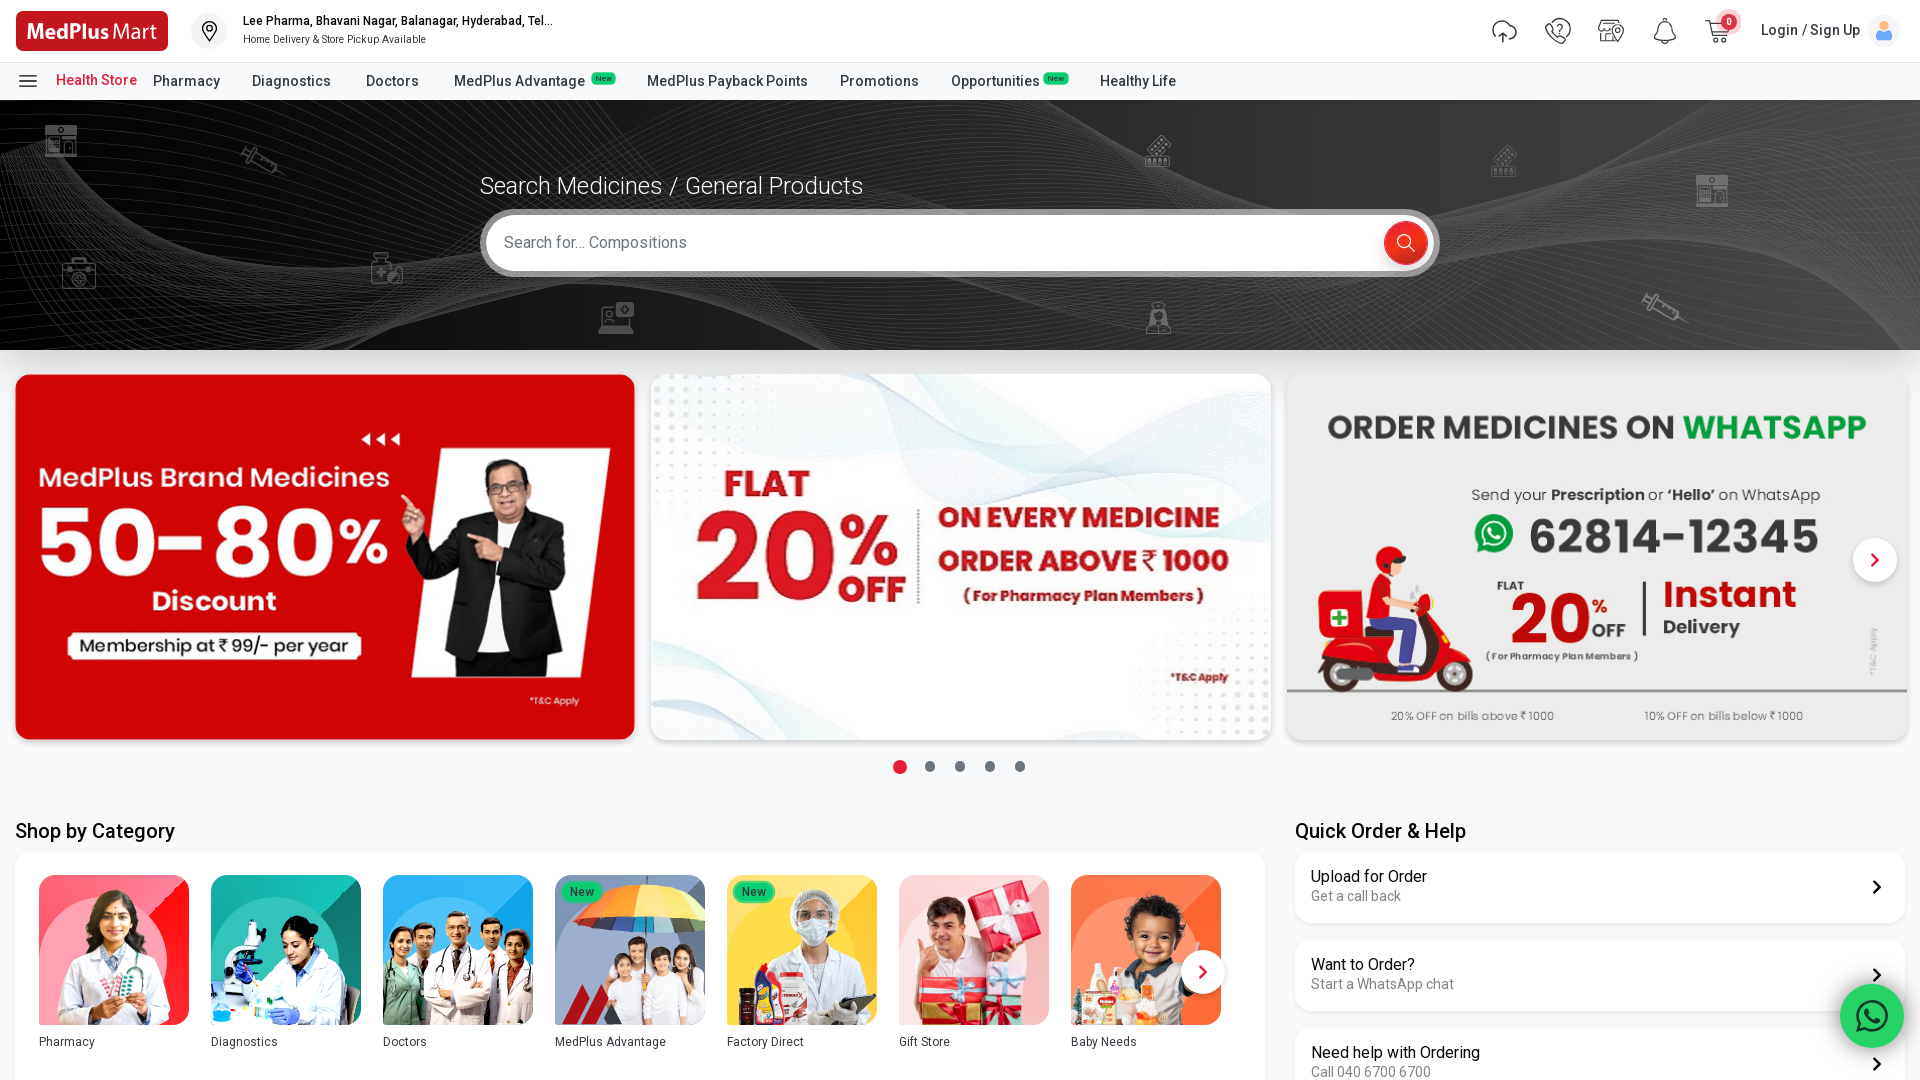

Verified that 'medplusmart' is present in the current URL
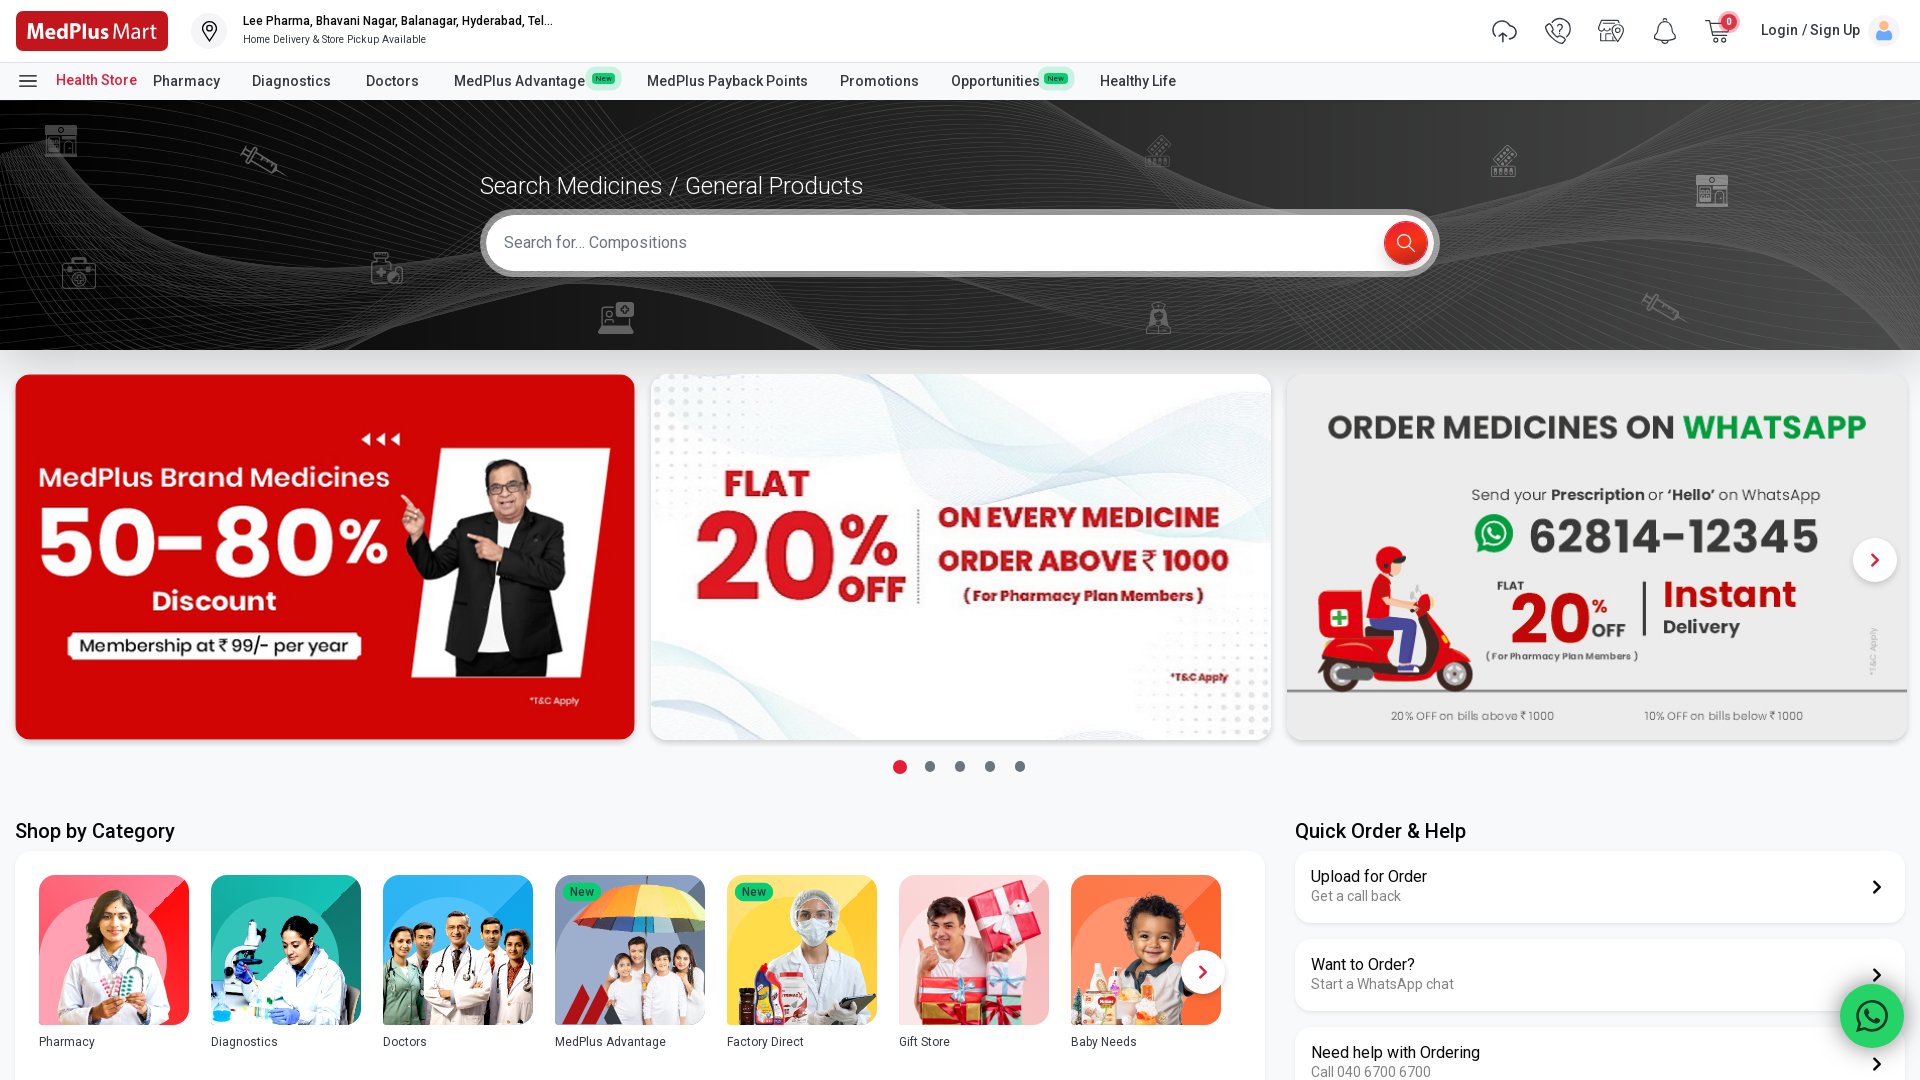

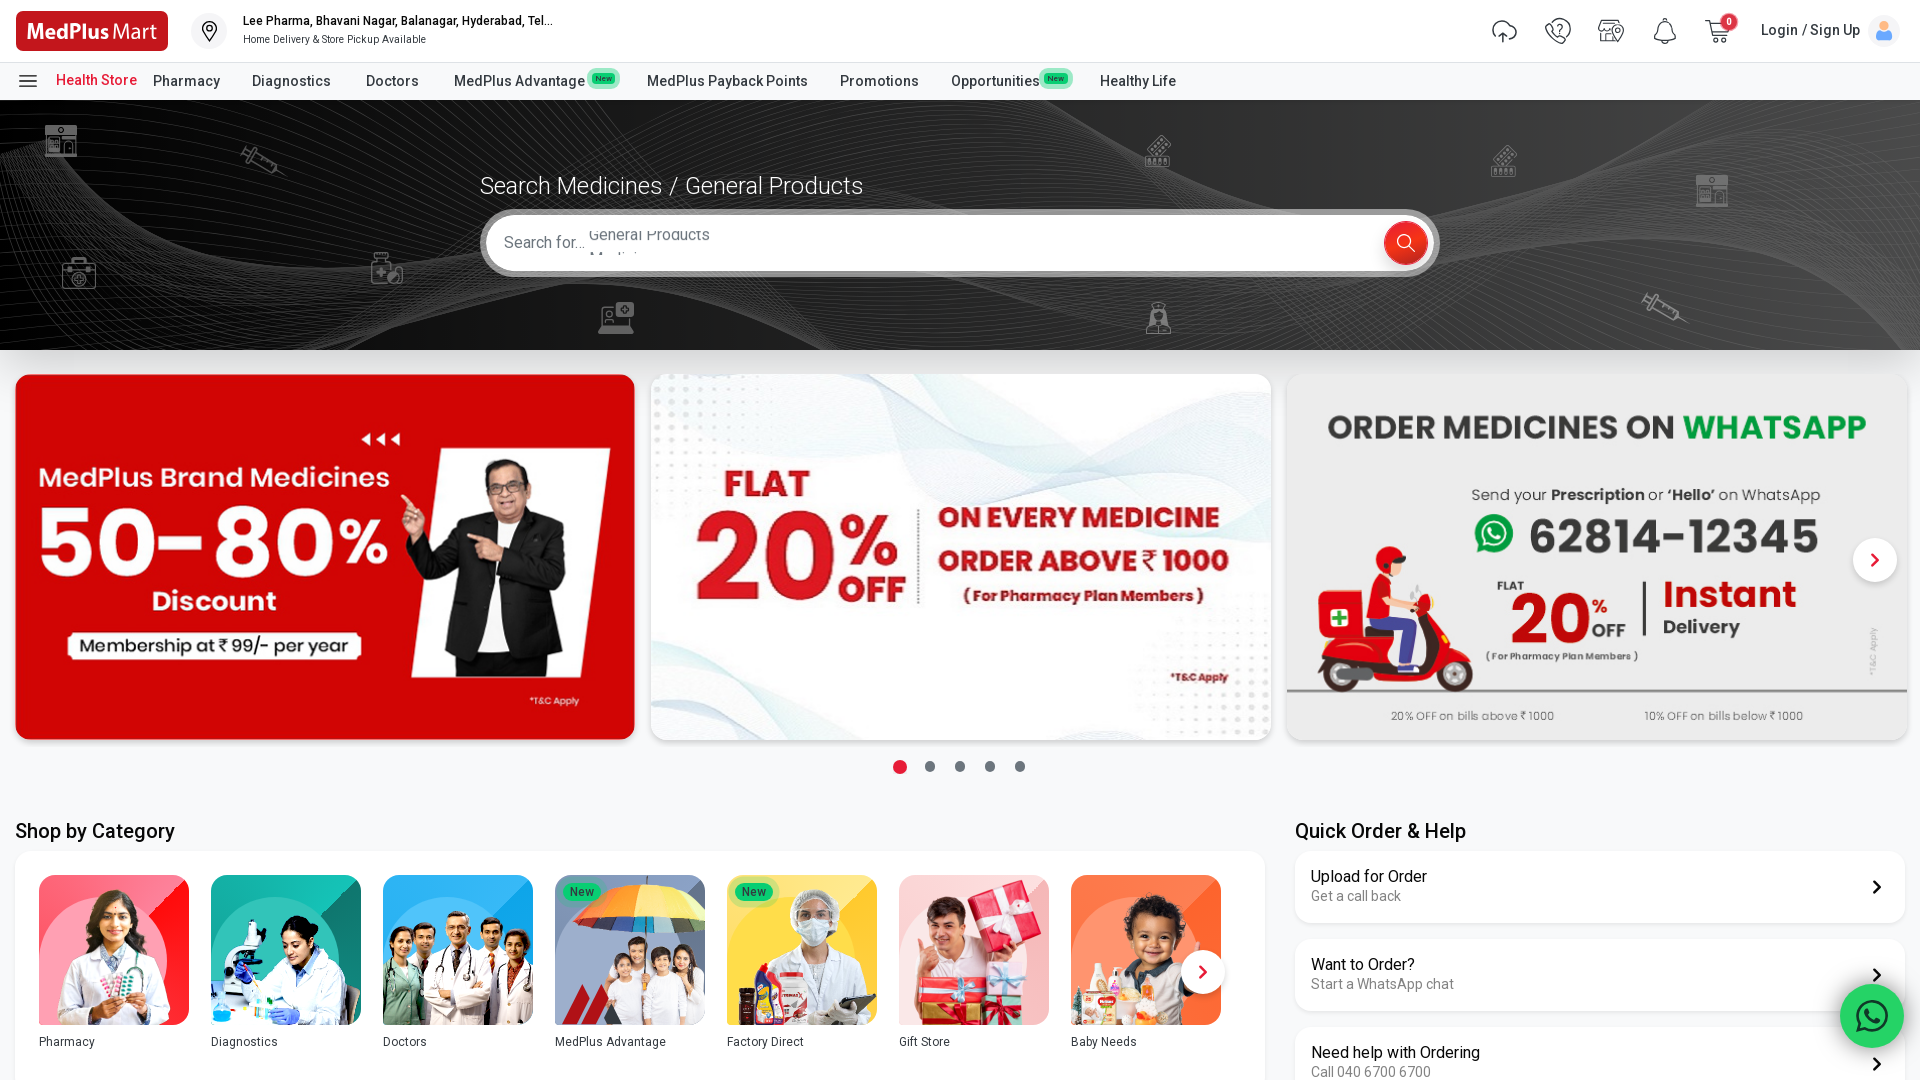